Tests the CNES (Brazilian National Health Registry) search functionality by navigating to the establishment search page, selecting state and management filters, entering a search term for hospitals, and verifying search results are displayed.

Starting URL: https://cnes.datasus.gov.br/

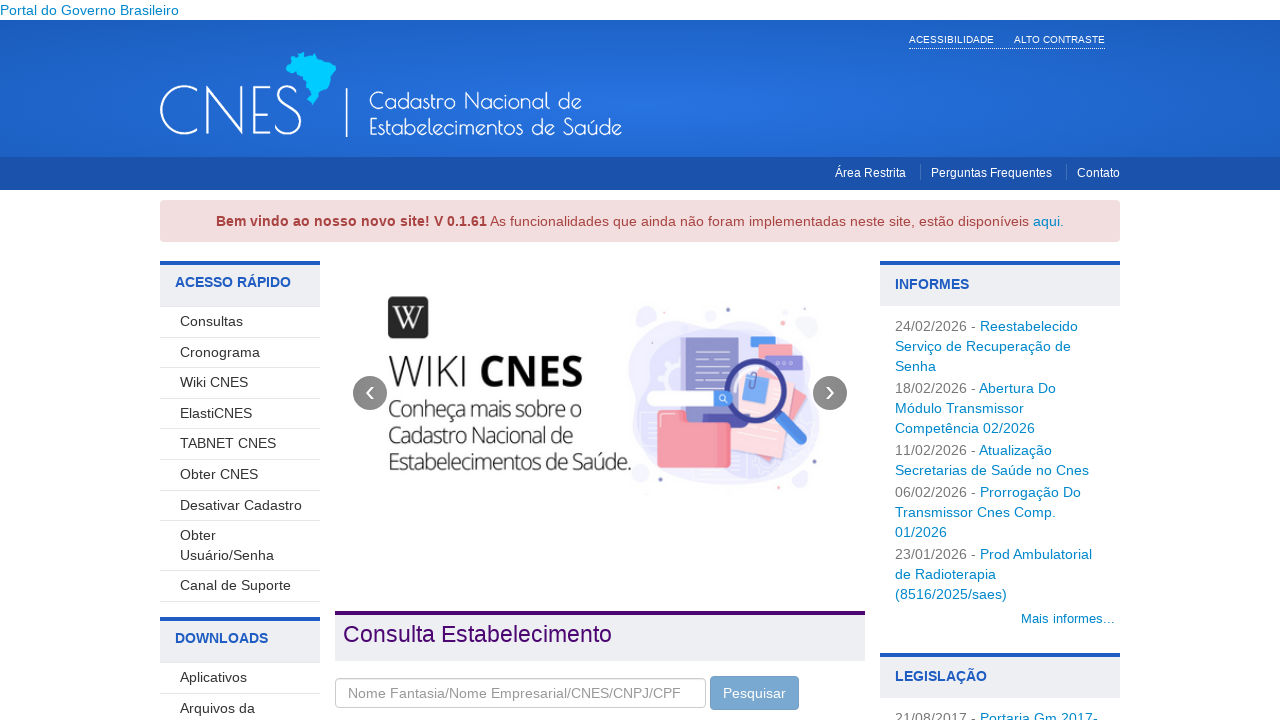

Clicked on 'Consultas' menu at (212, 321) on xpath=//a[normalize-space()='Consultas']
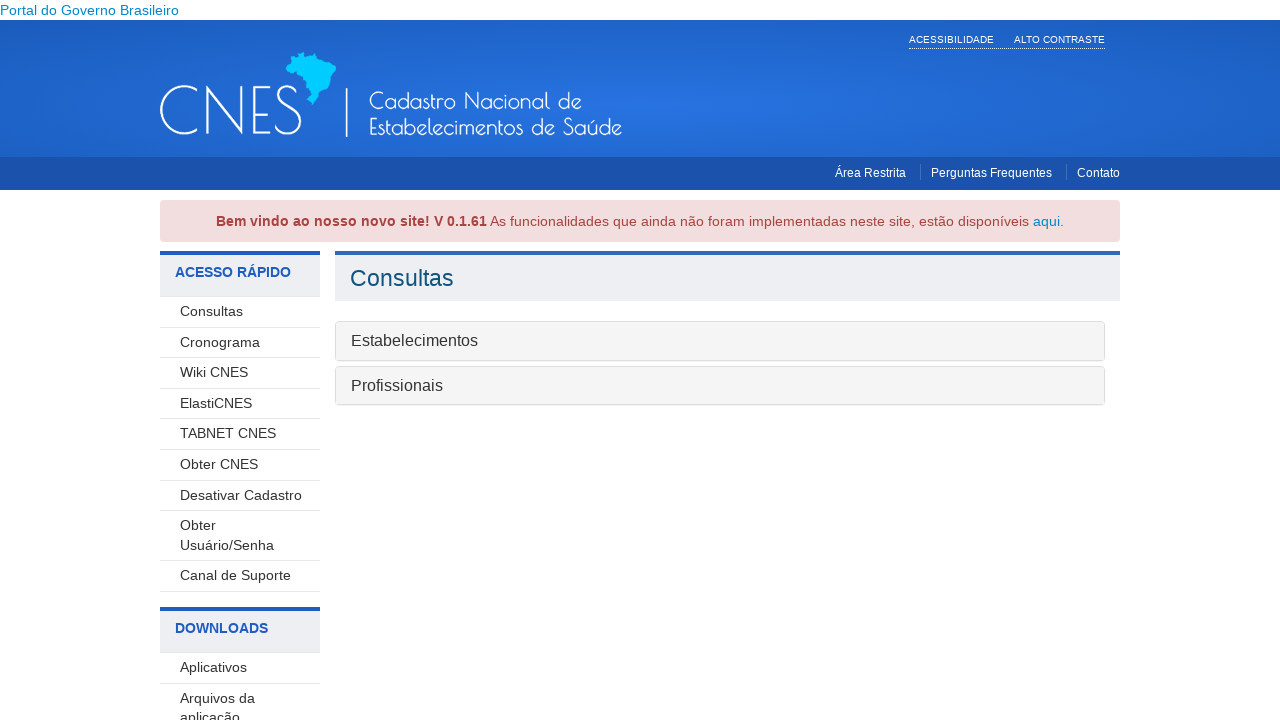

Clicked on 'Estabelecimentos' submenu at (414, 340) on xpath=//a[normalize-space()='Estabelecimentos']
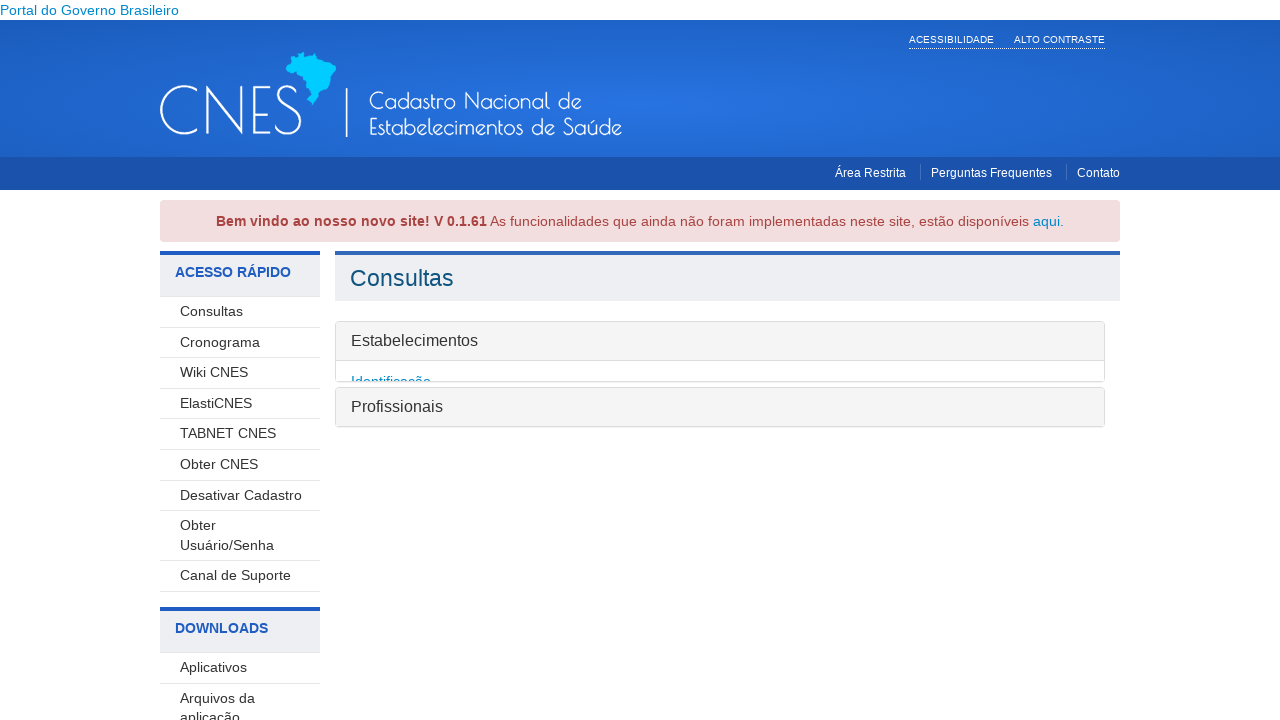

Clicked on 'Identificação' option to navigate to establishment search page at (391, 381) on xpath=//a[normalize-space()='Identificação']
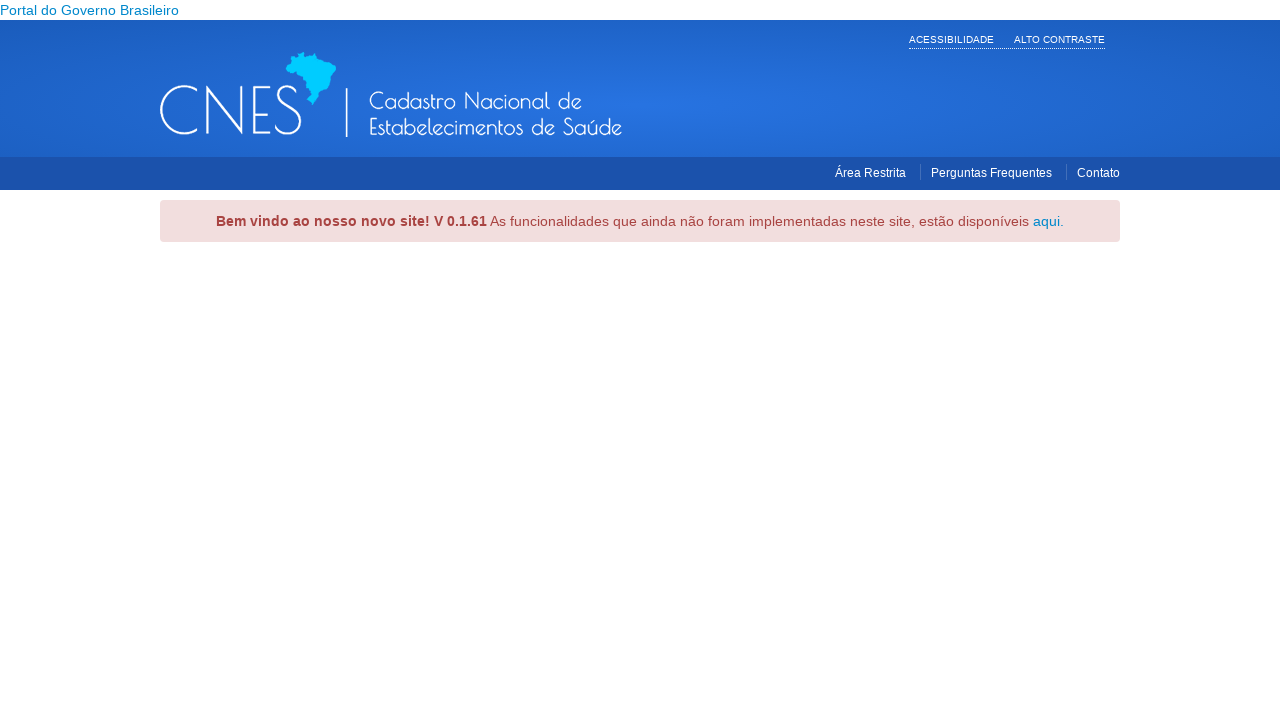

Form loaded with select elements visible
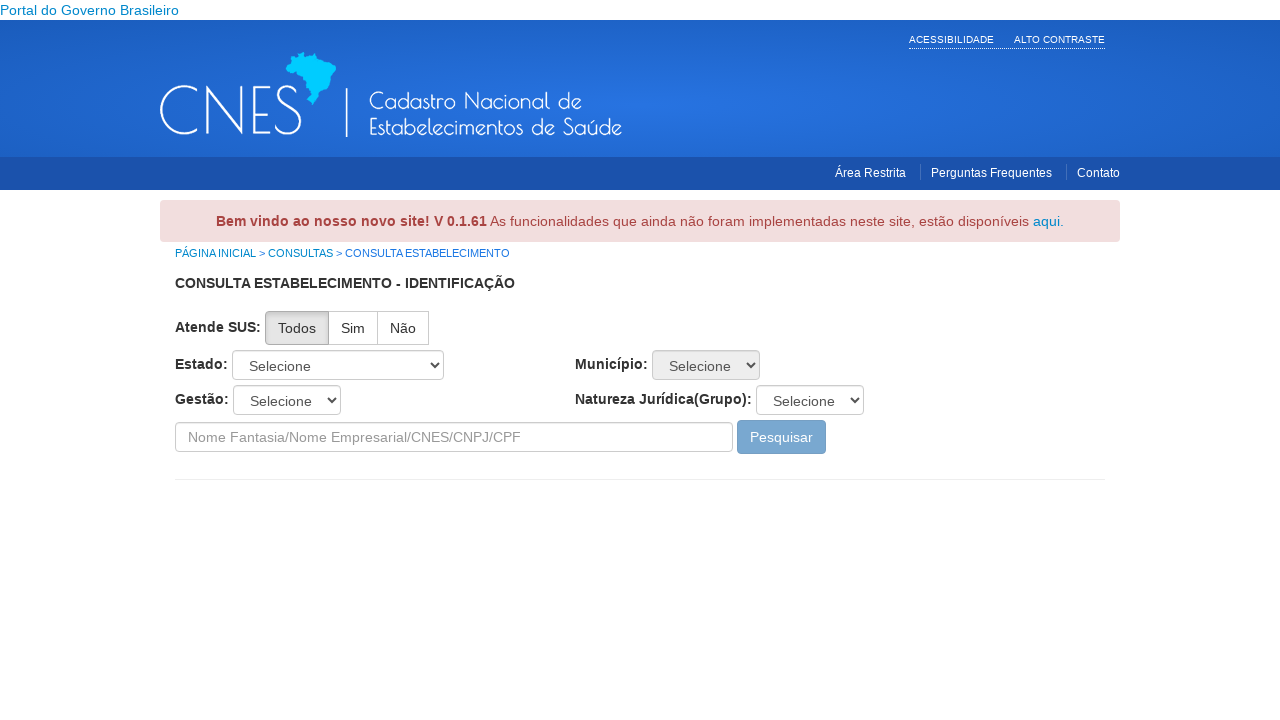

Selected 'ALAGOAS' from state dropdown on select
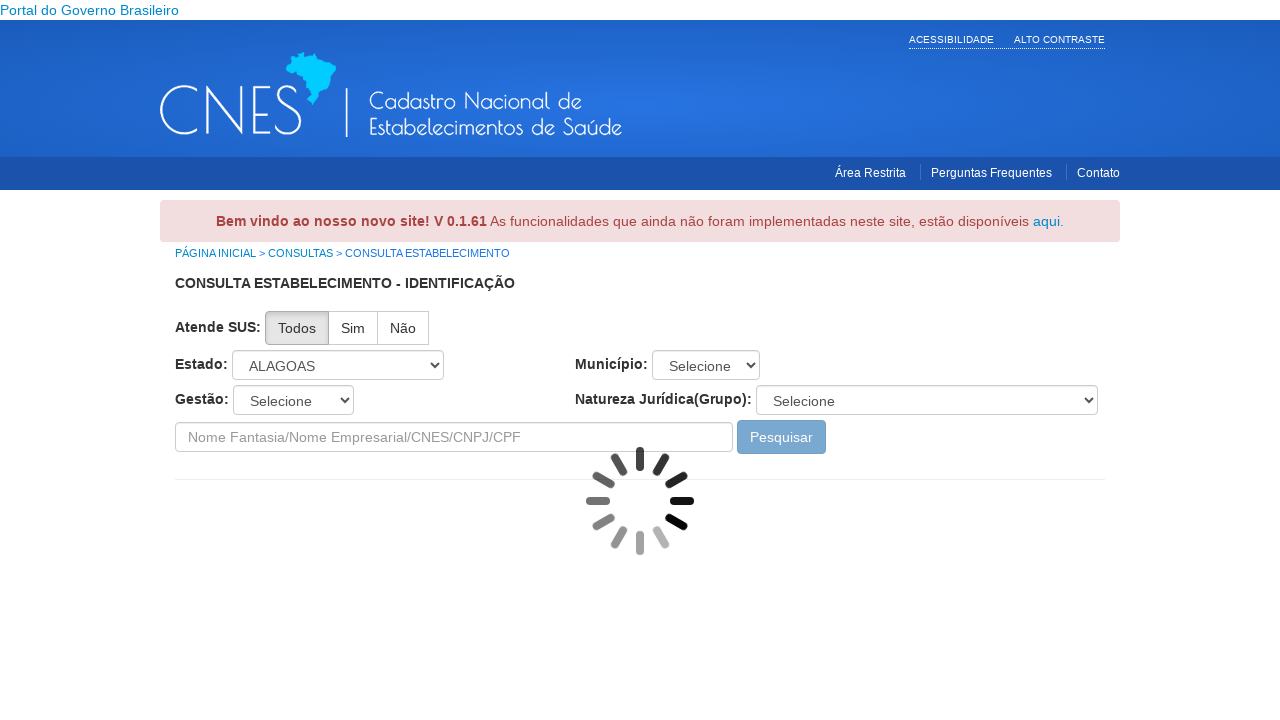

Selected 'MUNICIPAL' from management type (Gestão) dropdown on select[ng-model='Gestao']
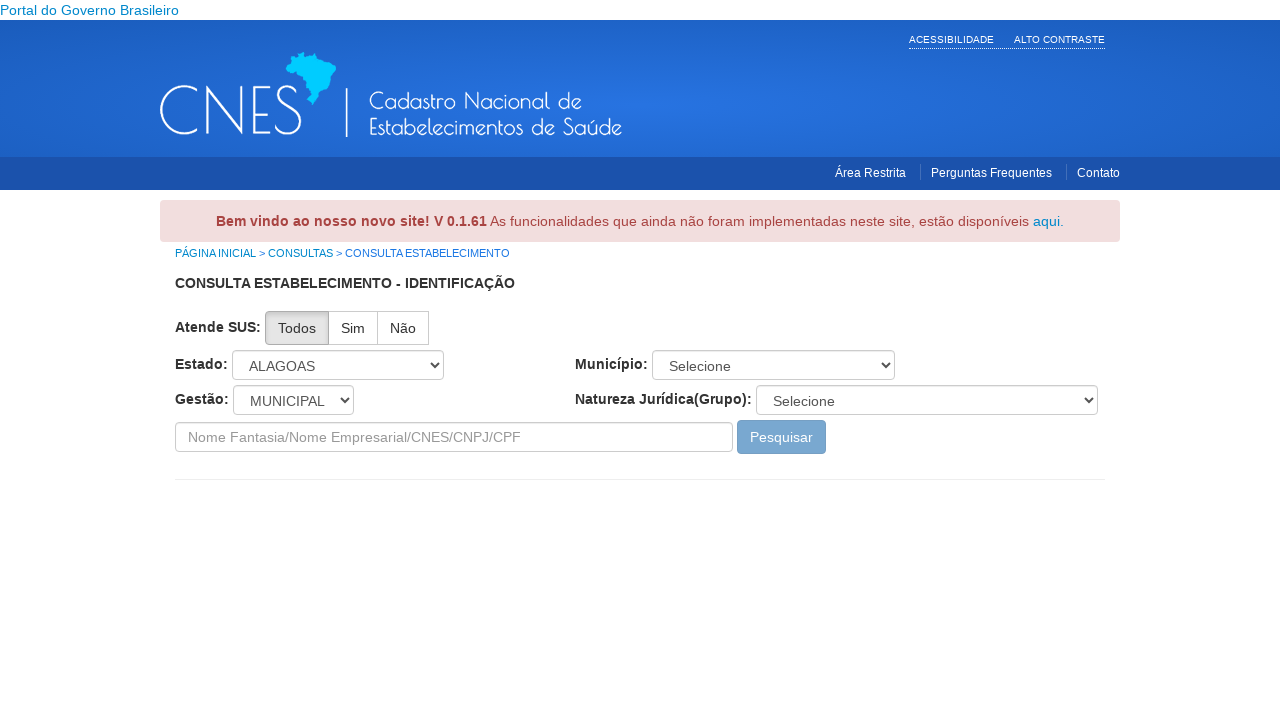

Entered 'HOSPITAL' as search term on input#pesquisaValue
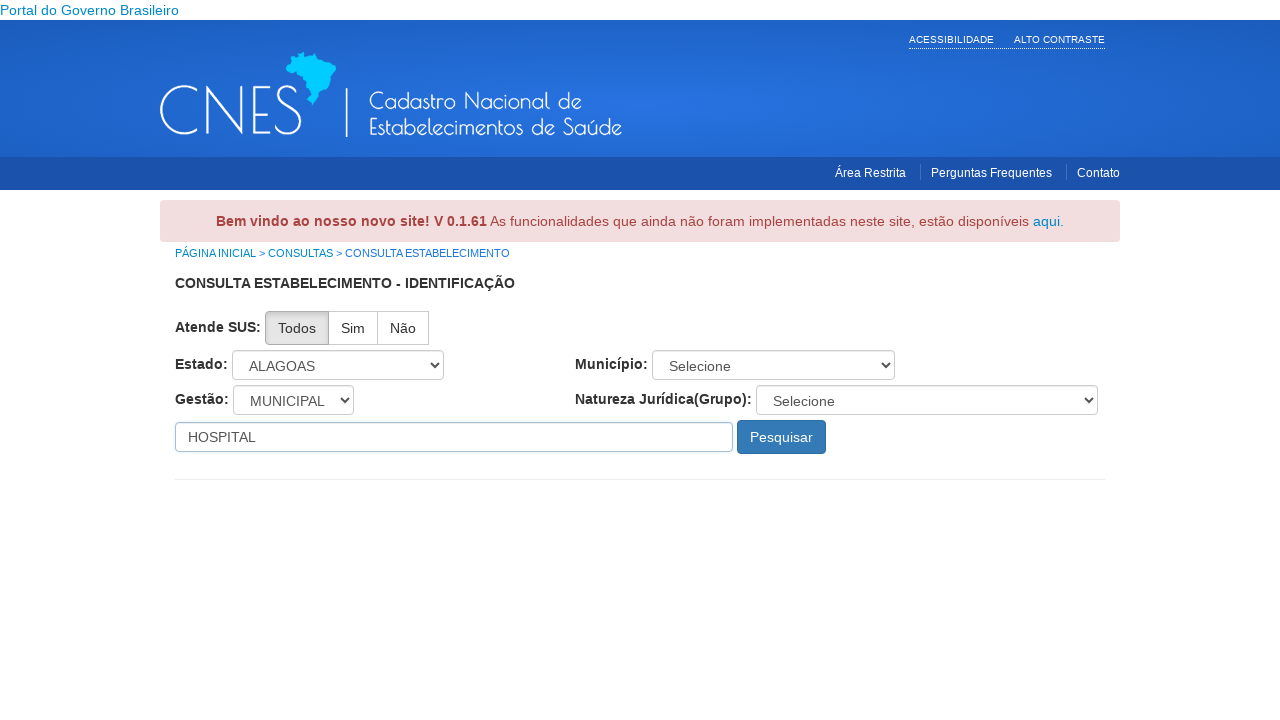

Clicked 'Pesquisar' (Search) button to execute search at (782, 437) on xpath=//button[normalize-space()='Pesquisar']
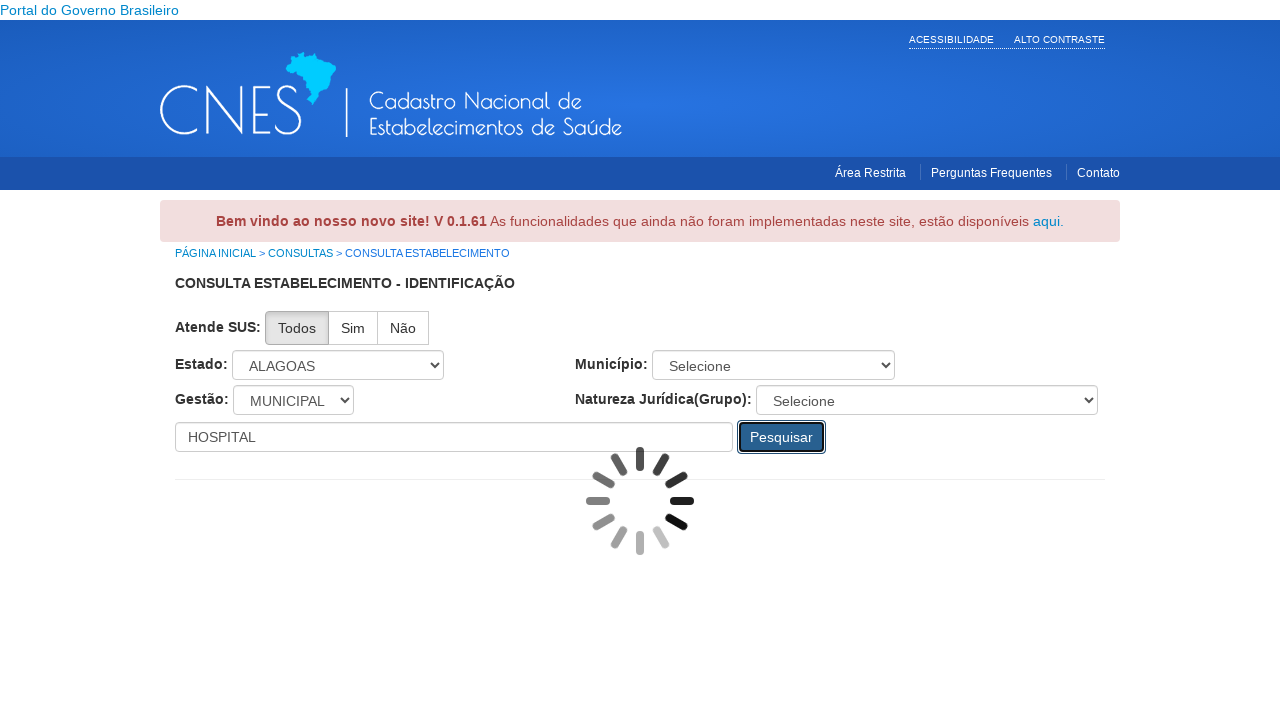

Search results table loaded with hospital entries displayed
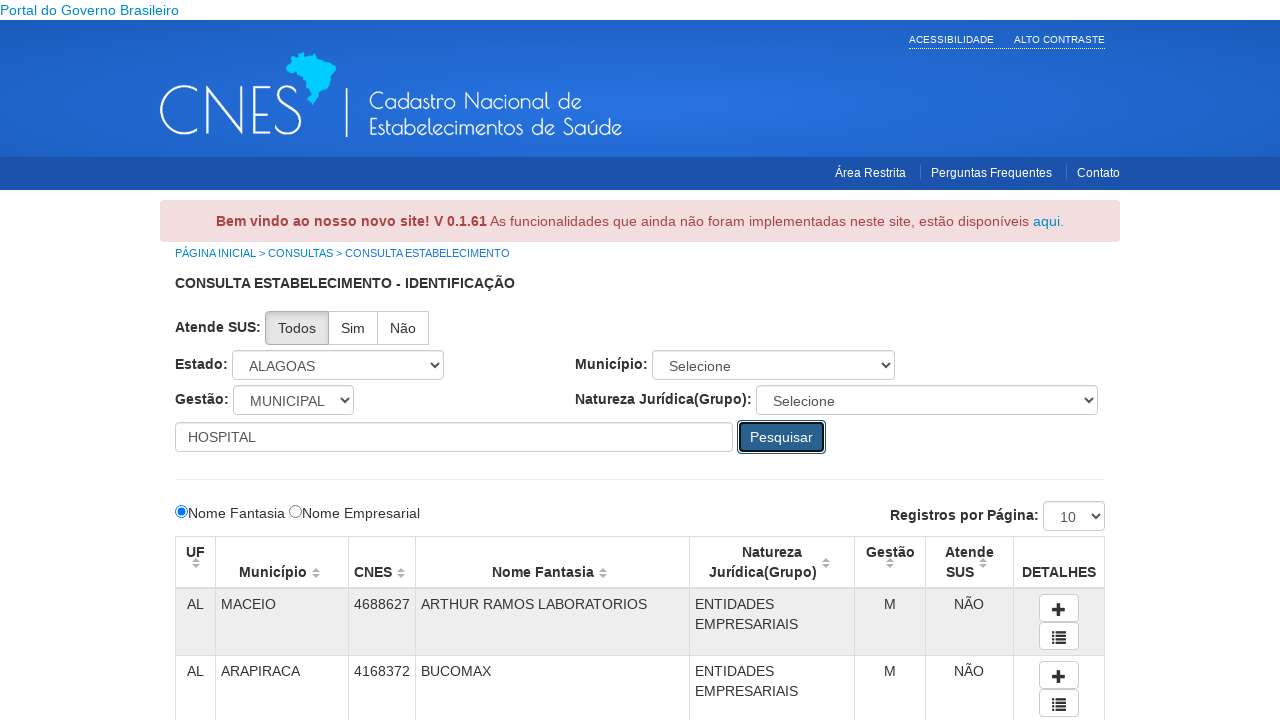

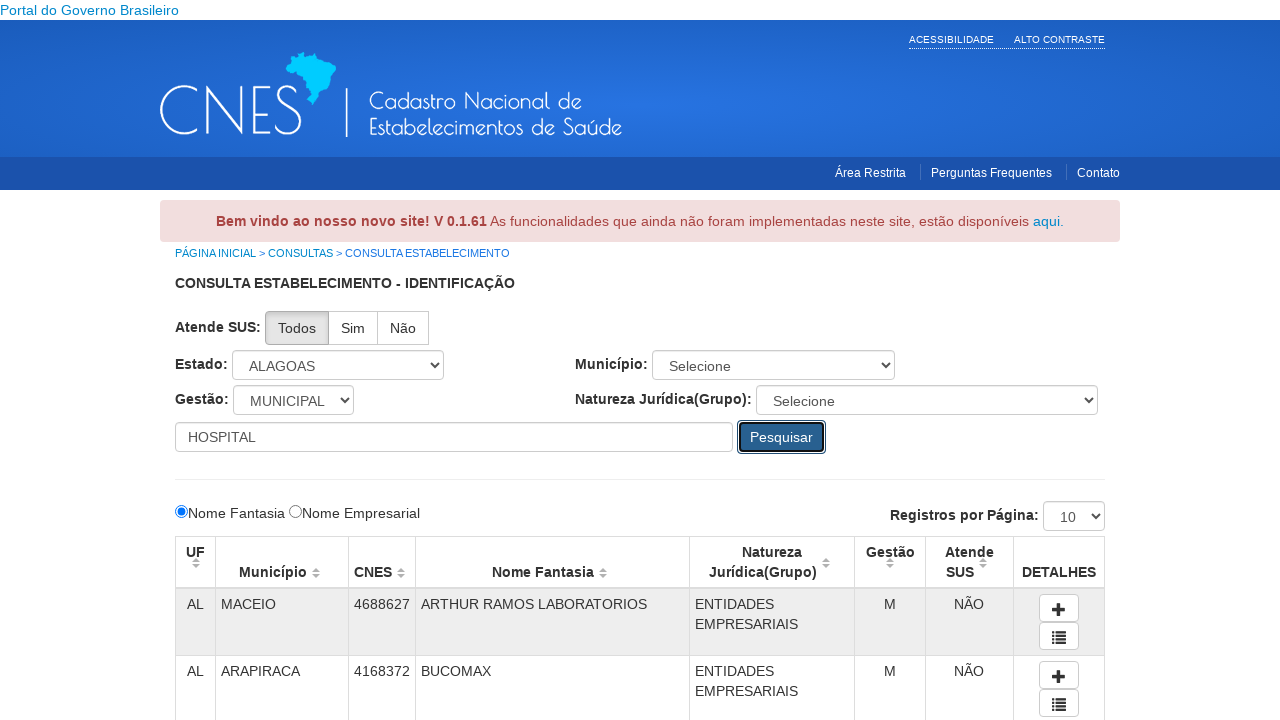